Filters and processes data from a web table to find rows containing the value "25"

Starting URL: http://www.qaclickacademy.com/practice.php

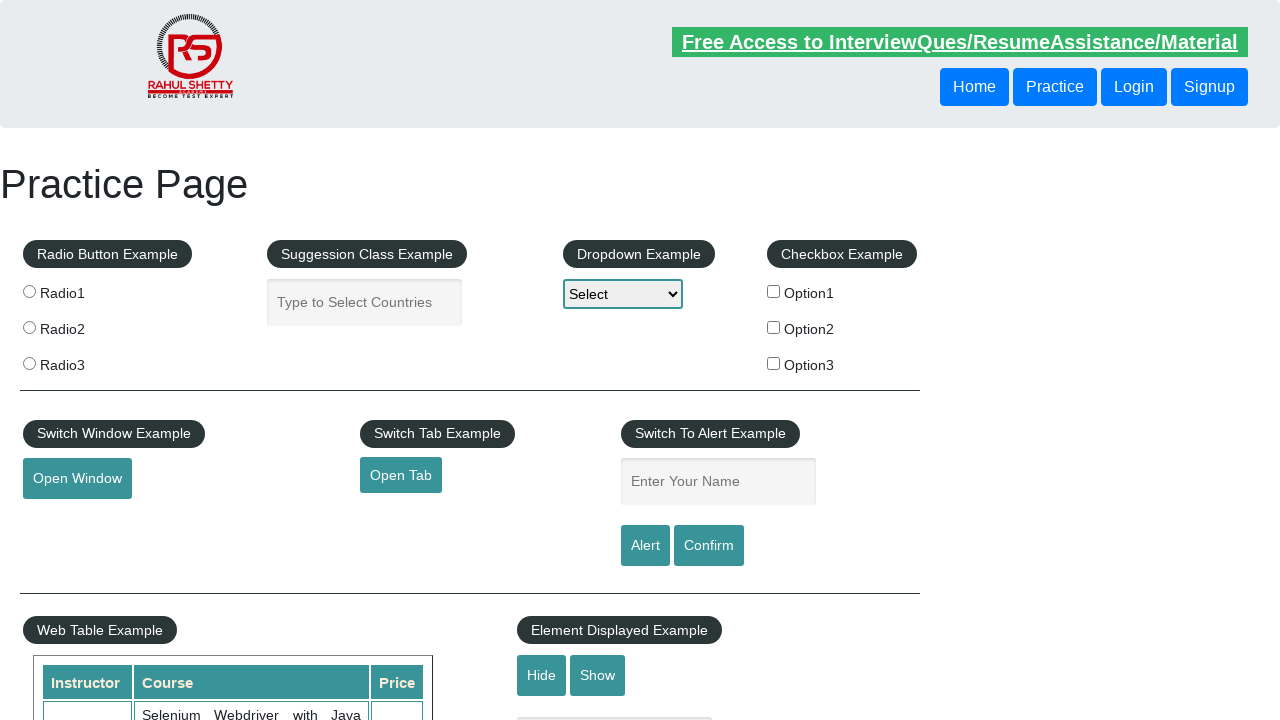

Retrieved all table rows from product table
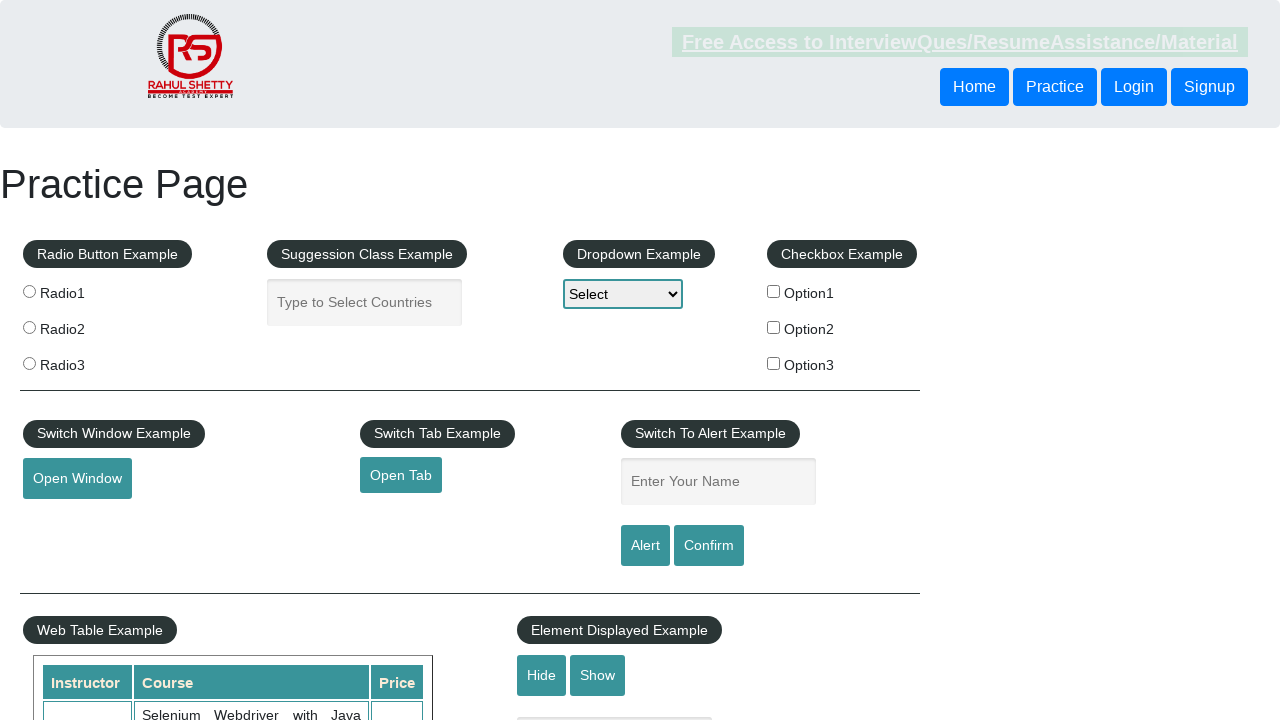

Found row 3 containing value '25'
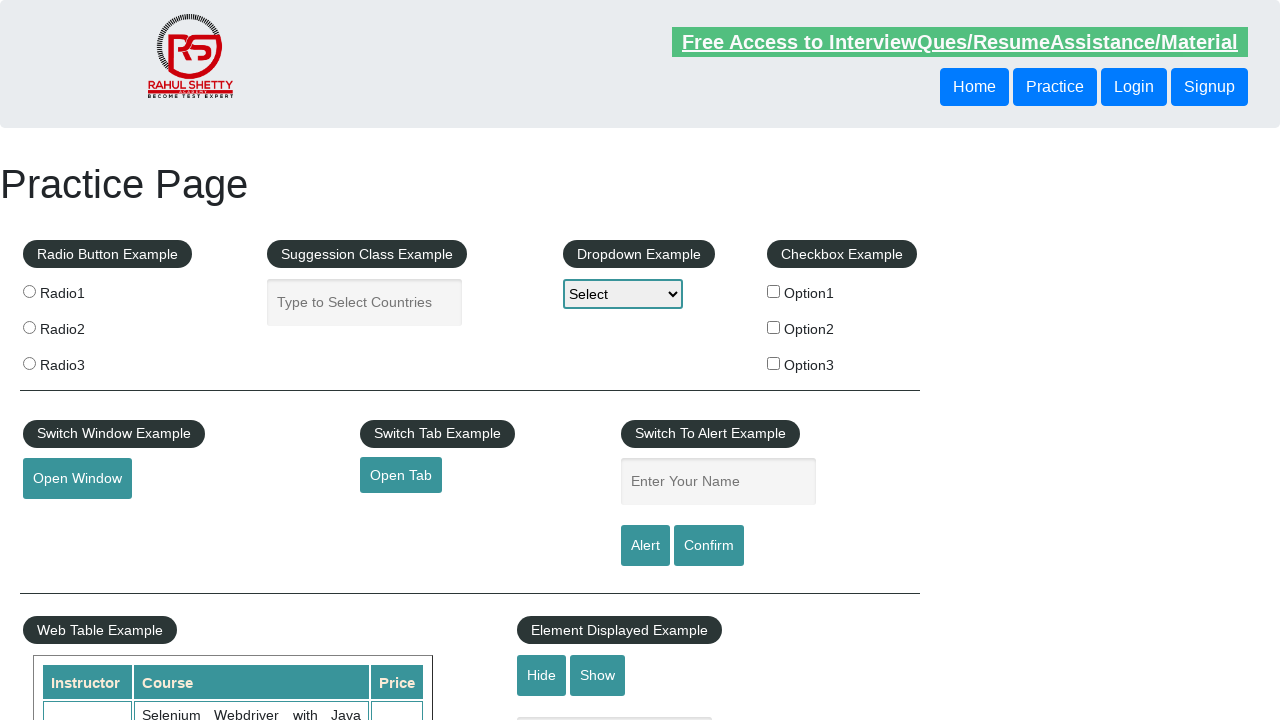

Retrieved columns before price column in row 3
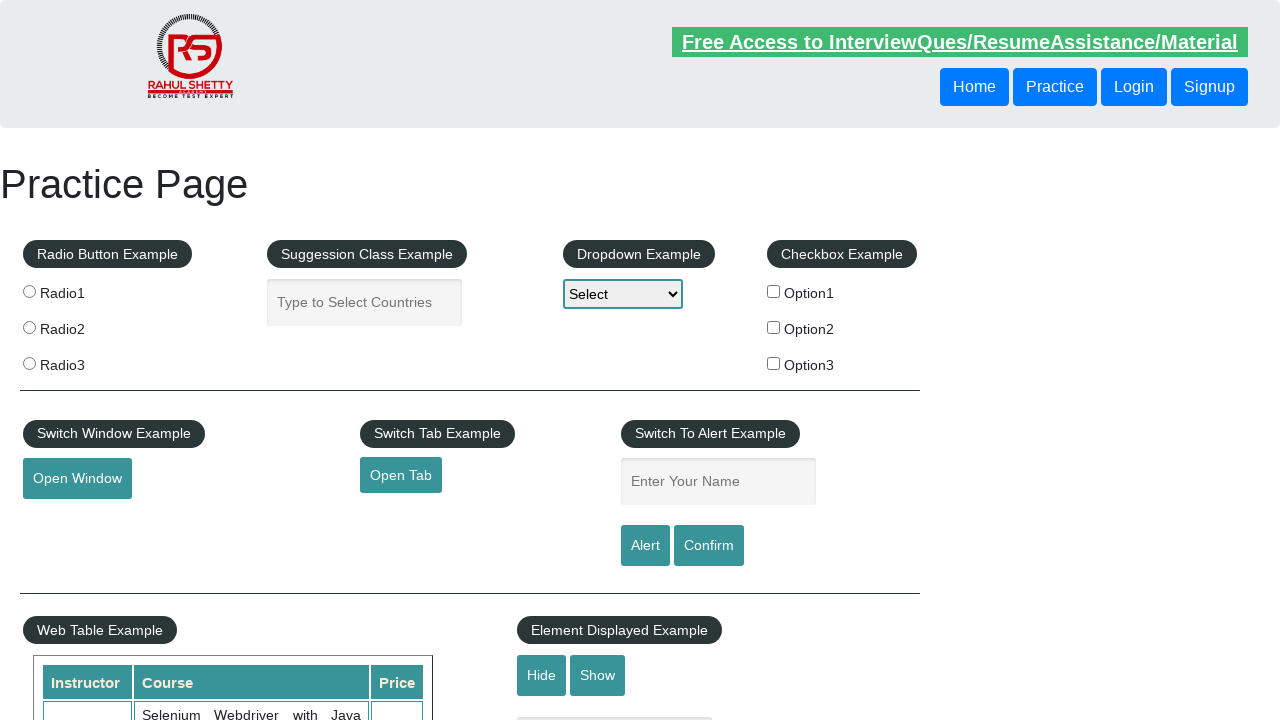

Extracted row data from row 3: ['Rahul Shetty', 'Learn SQL in Practical + Database Testing from Scratch', 'Dwayne', 'Manager']
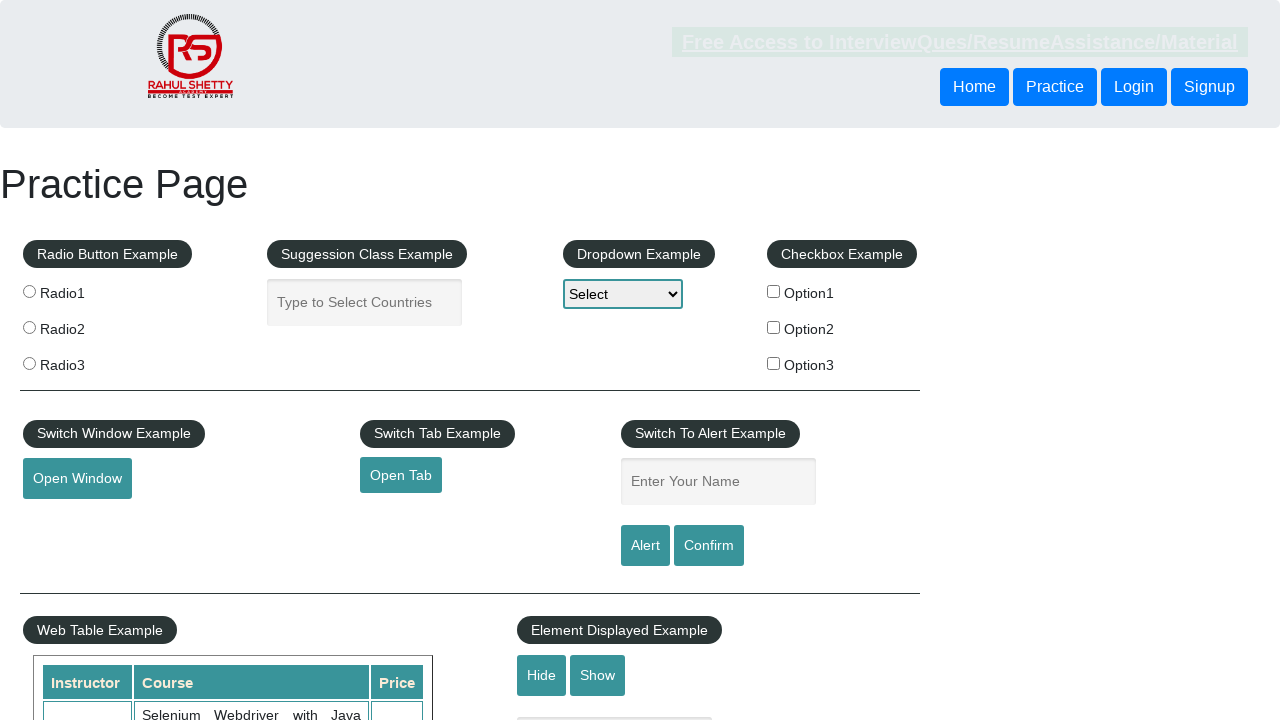

Found row 6 containing value '25'
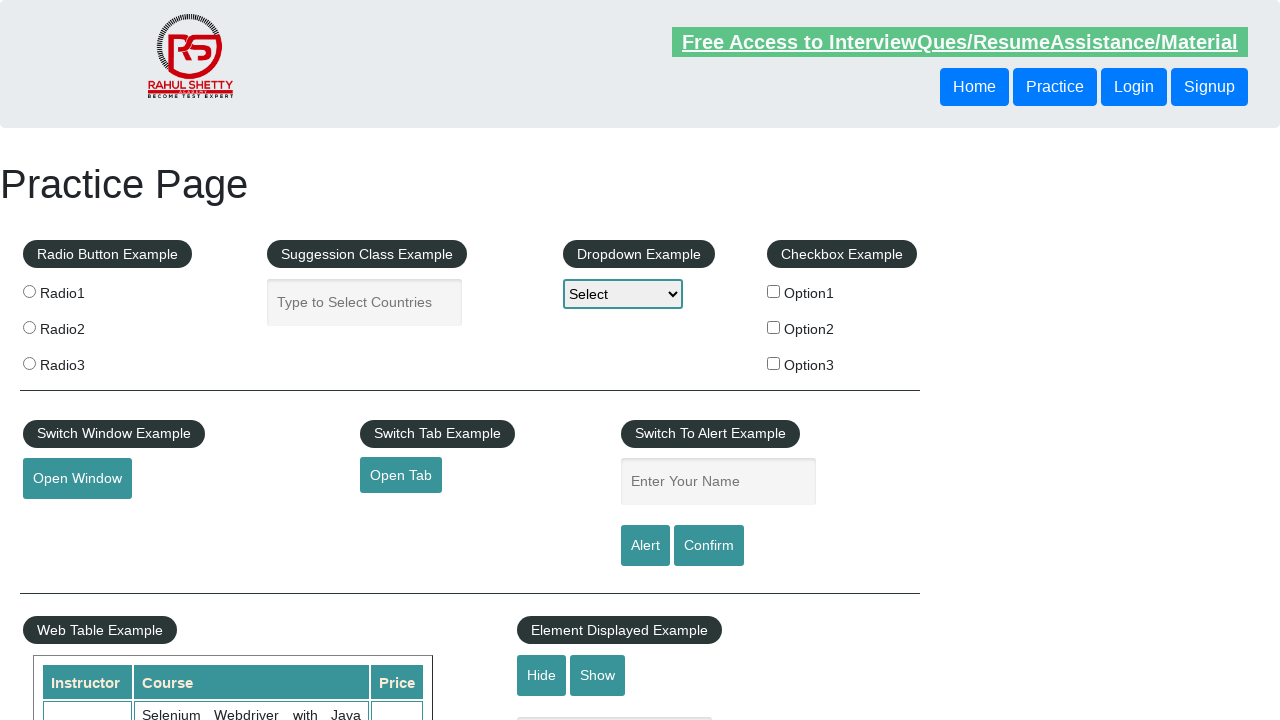

Retrieved columns before price column in row 6
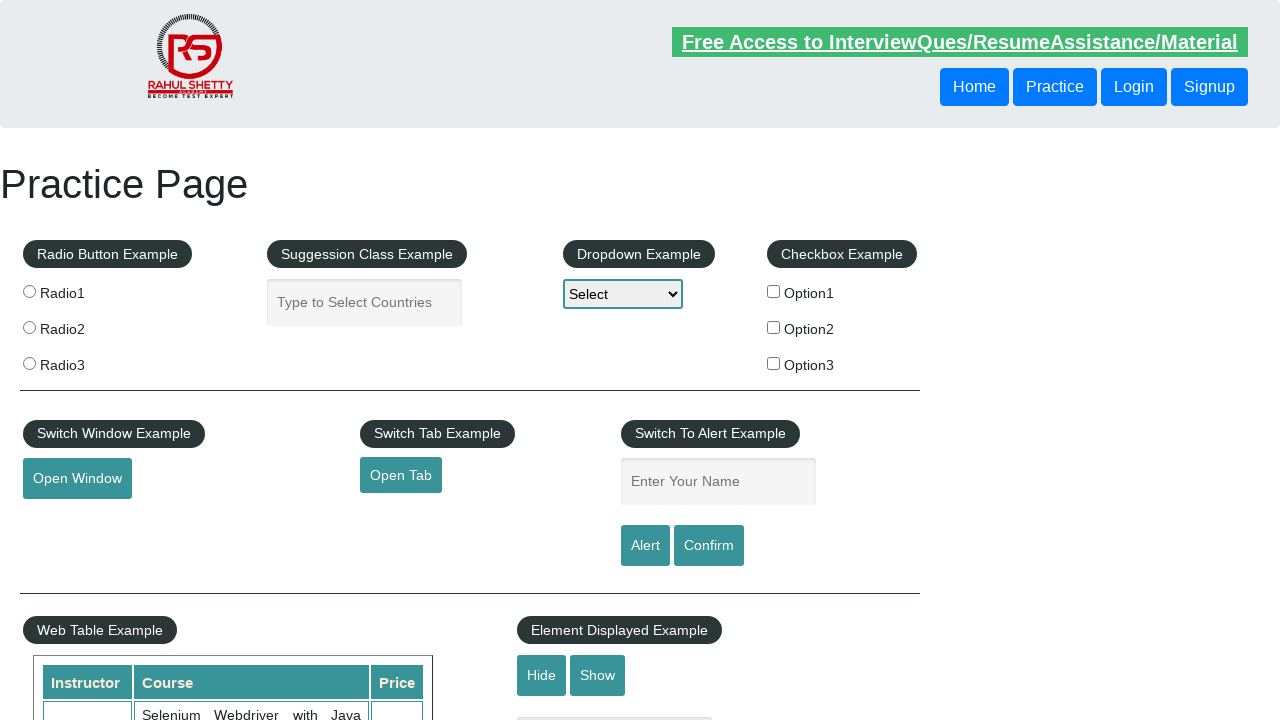

Extracted row data from row 6: ['Rahul Shetty', 'Learn JMETER from Scratch - (Performance + Load) Testing Tool', 'Joe', 'Postman']
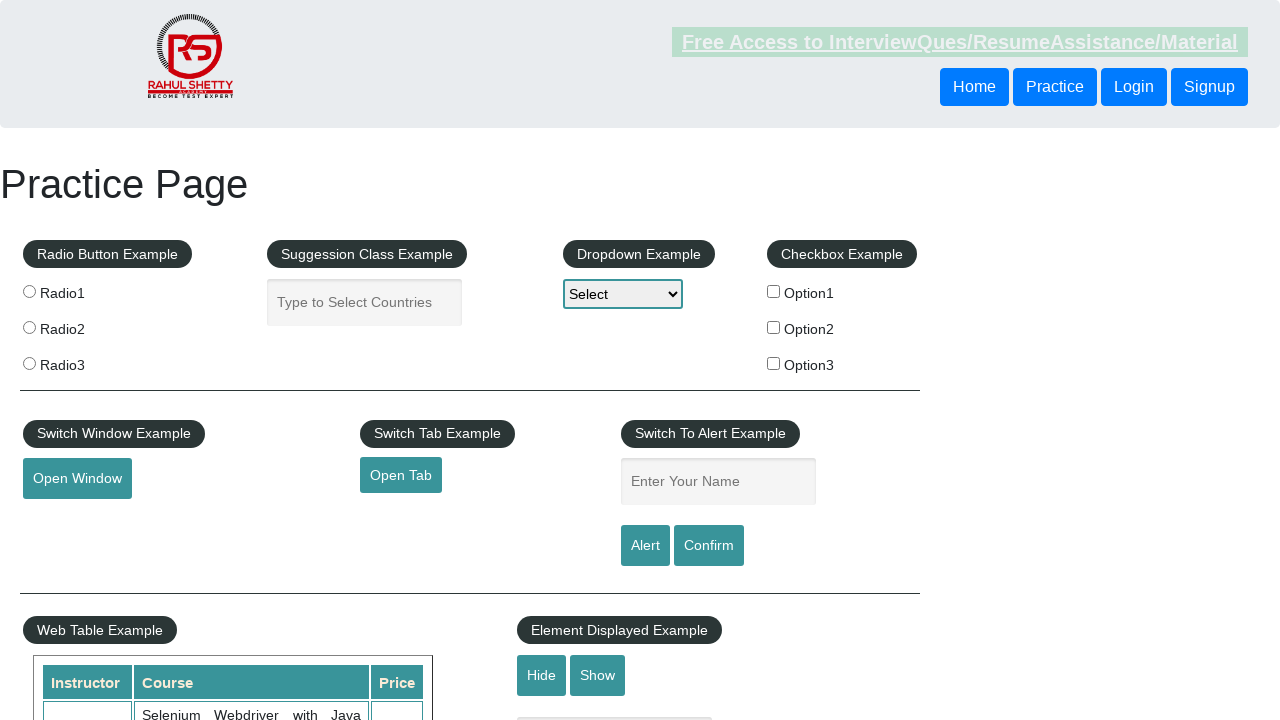

Found row 8 containing value '25'
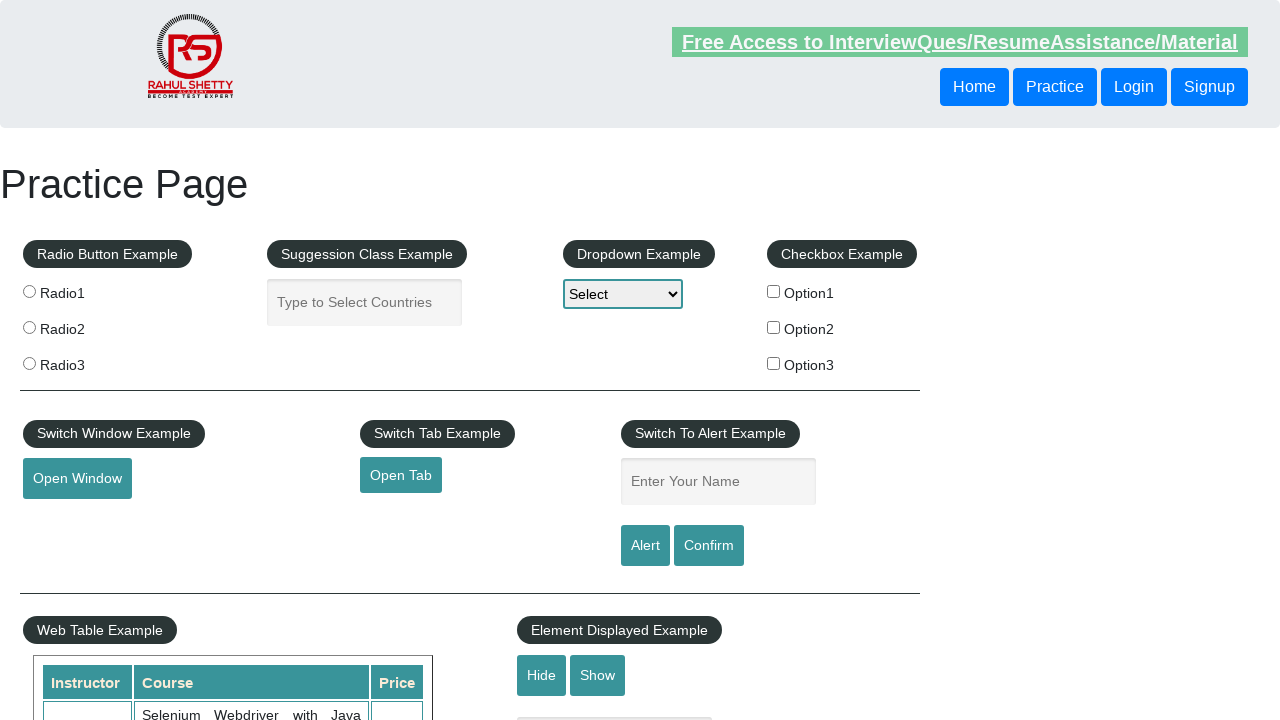

Retrieved columns before price column in row 8
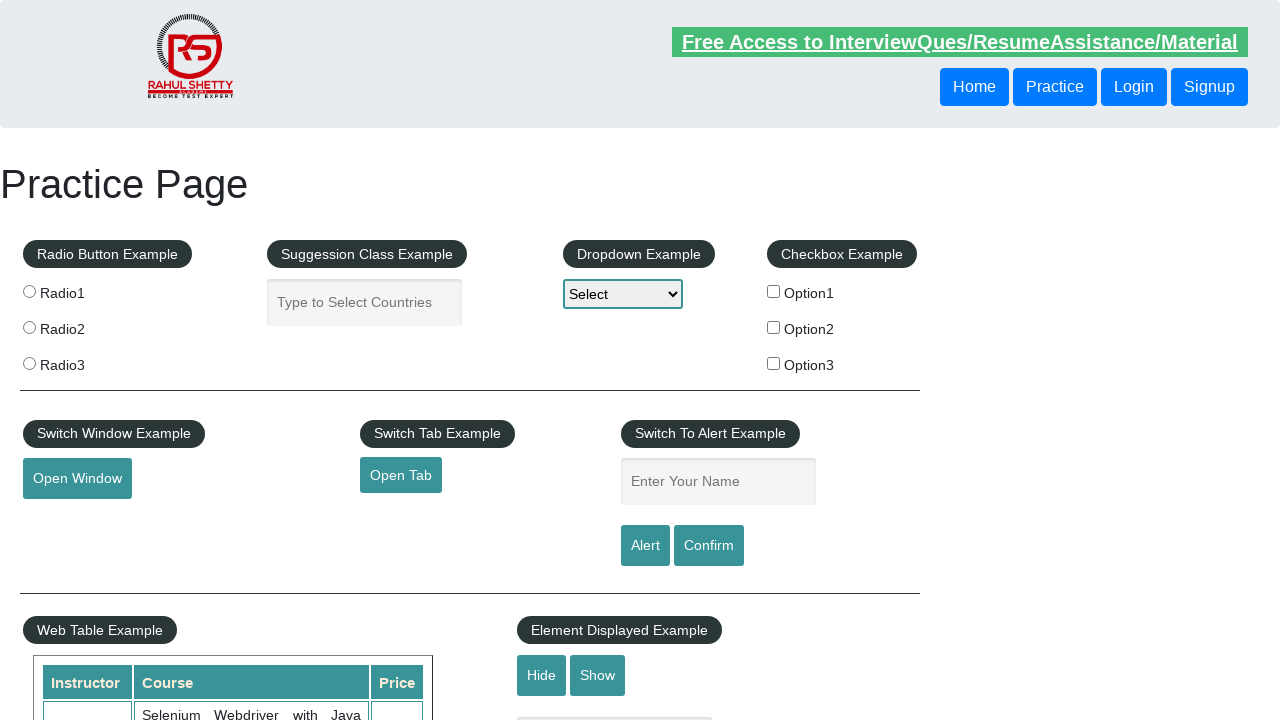

Extracted row data from row 8: ['Rahul Shetty', 'QA Expert Course :Software Testing + Bugzilla + SQL + Agile', 'Ronaldo', 'Sportsman']
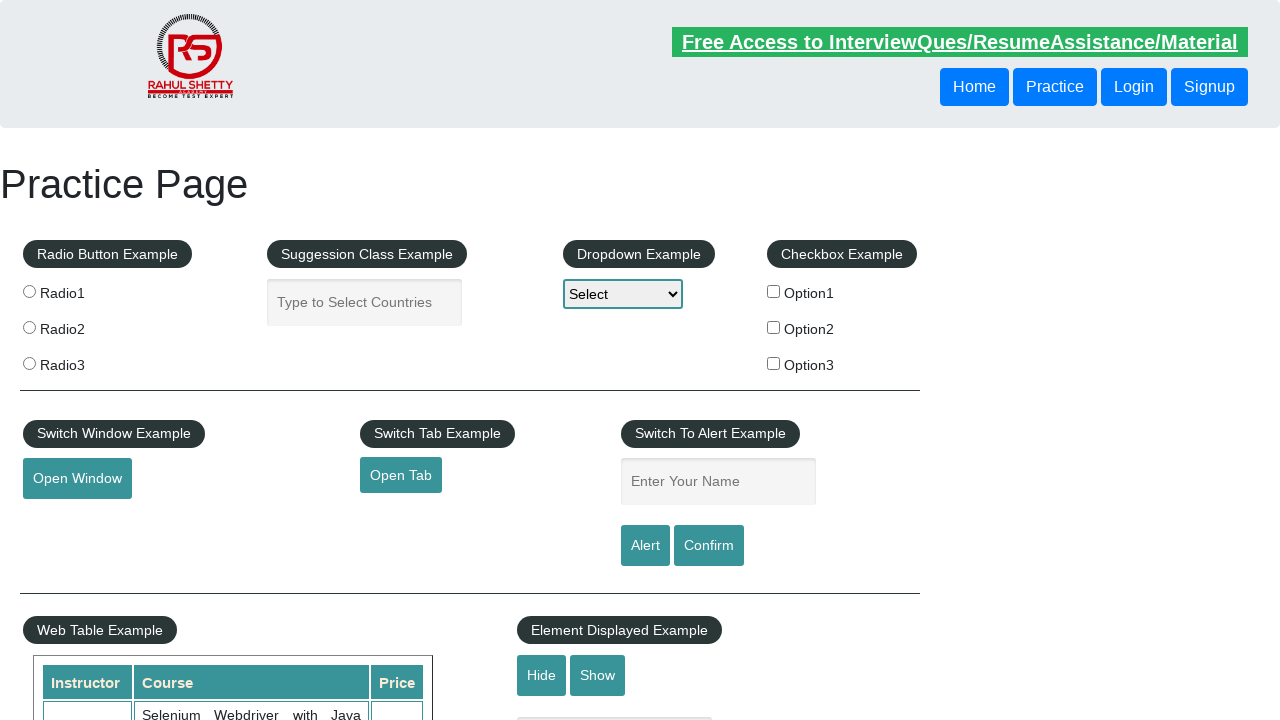

Found row 9 containing value '25'
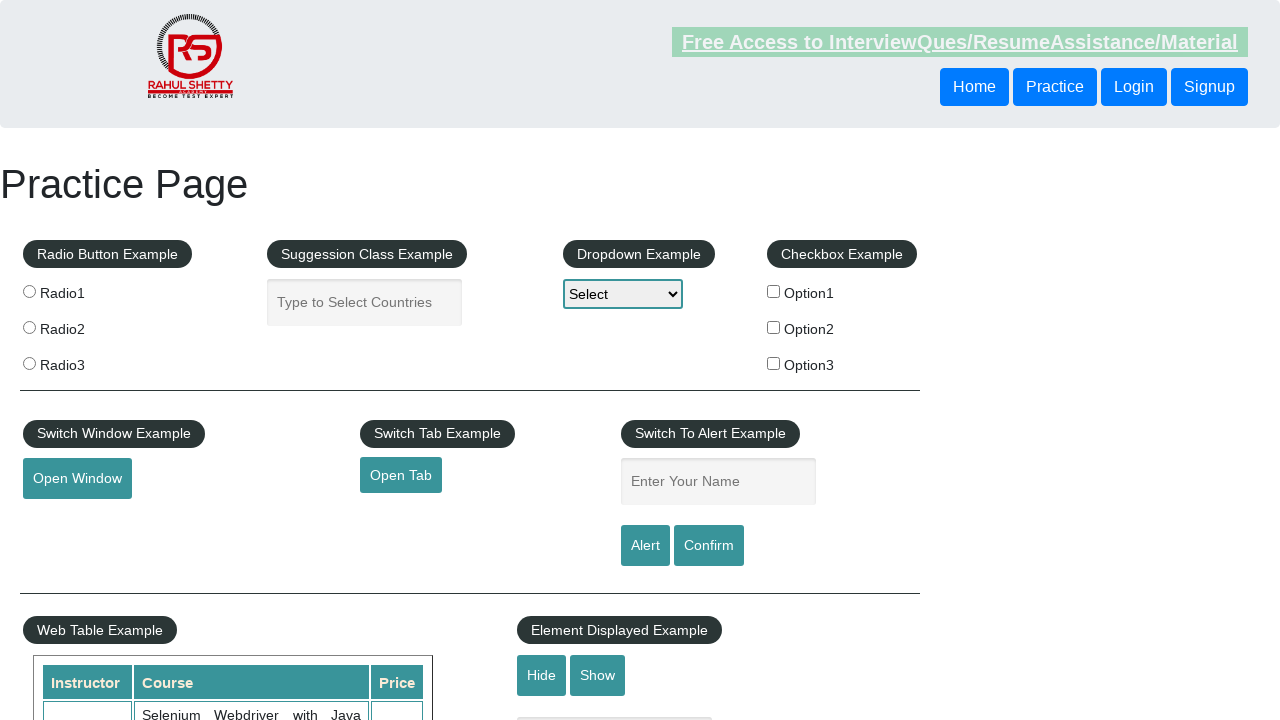

Retrieved columns before price column in row 9
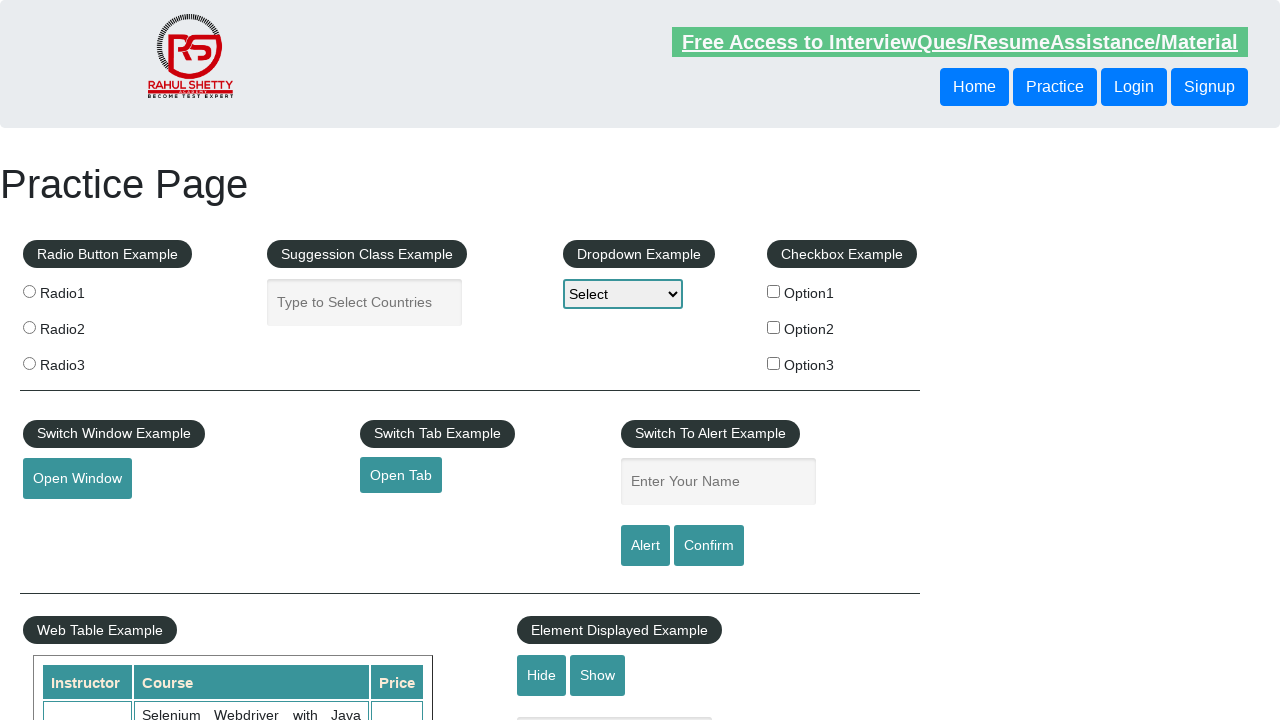

Extracted row data from row 9: ['Rahul Shetty', 'Master Selenium Automation in simple Python Language', 'Smith', 'Cricketer']
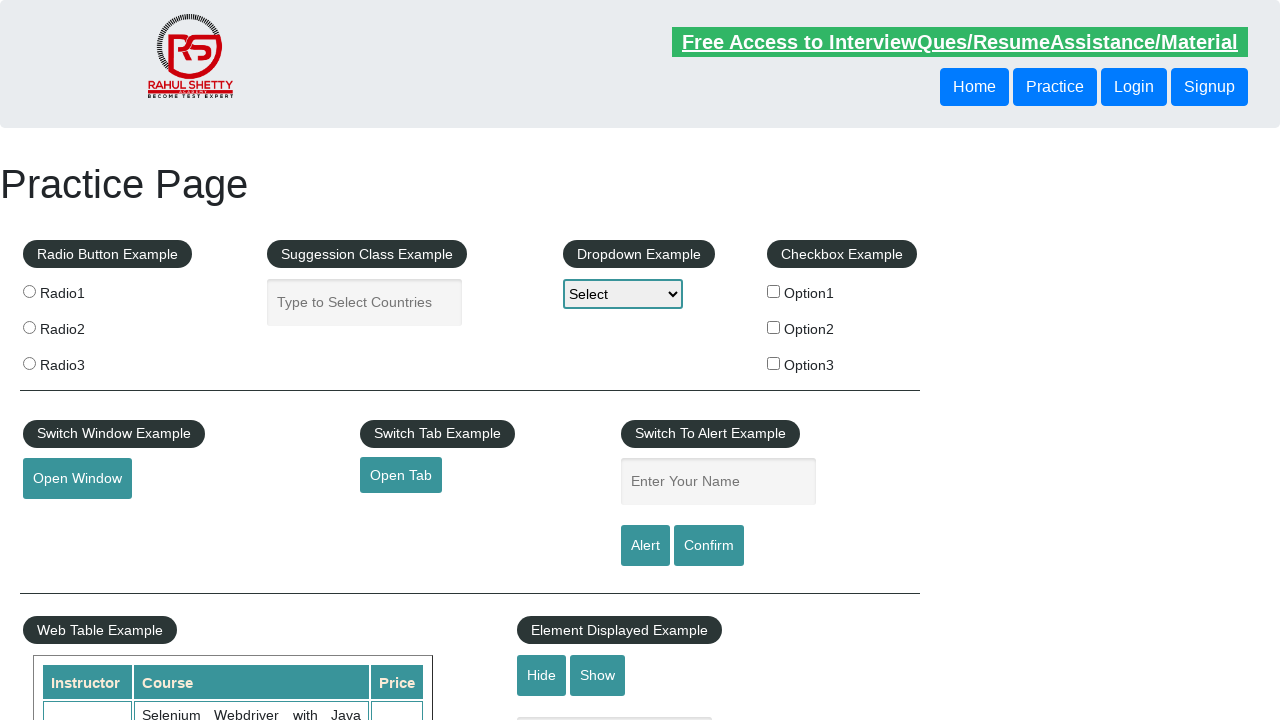

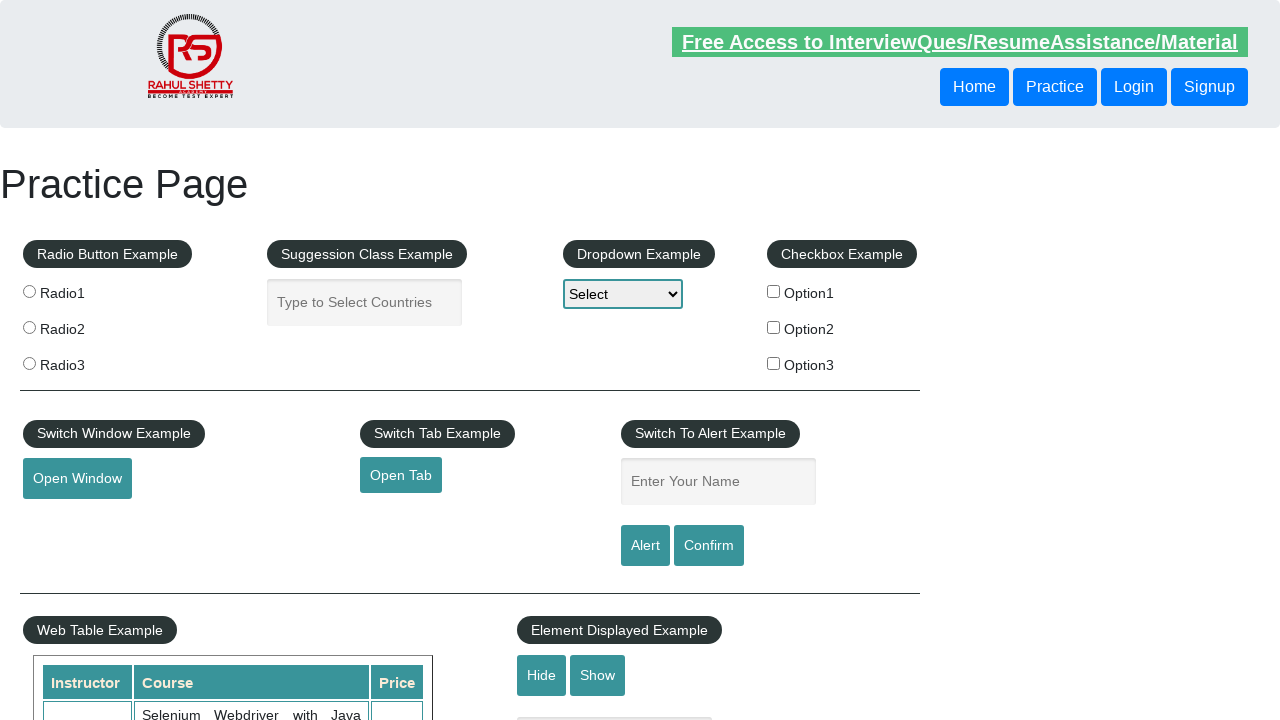